Tests iframe interaction by switching to an iframe, clicking navigation links, handling an alert popup, and verifying iframe count

Starting URL: https://automationtesting.co.uk/iframes.html

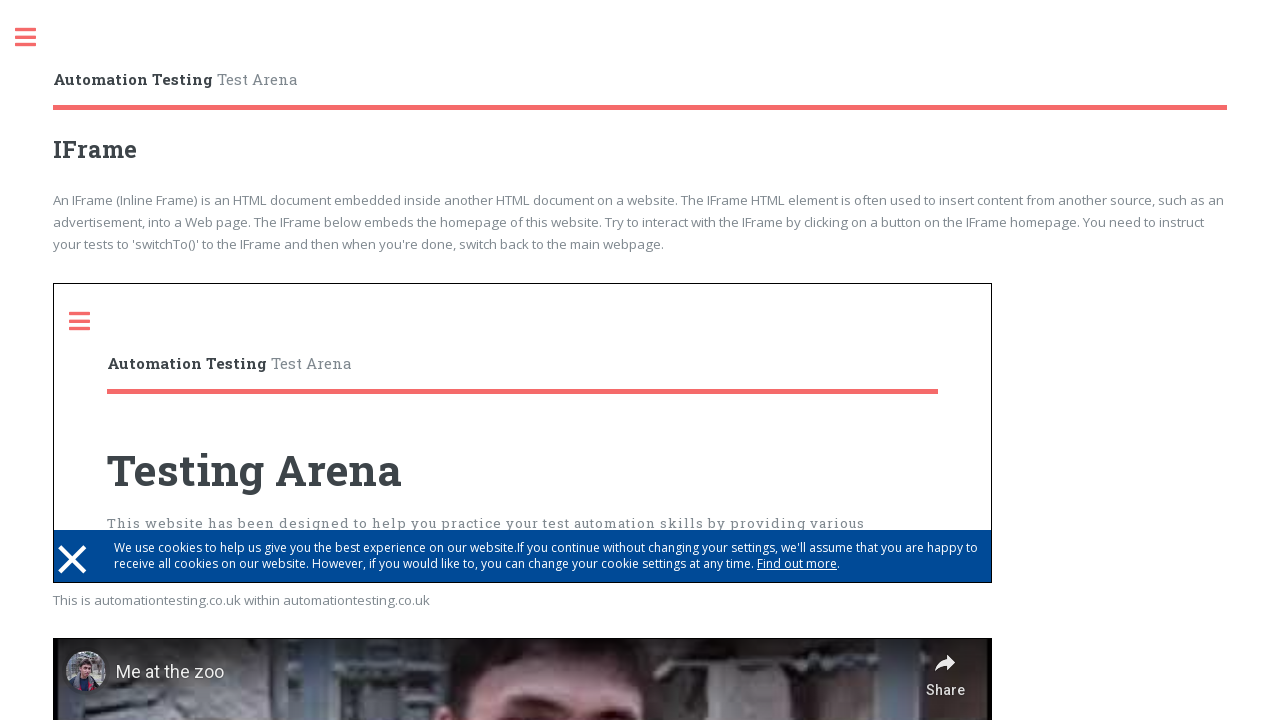

Located the first iframe on the page
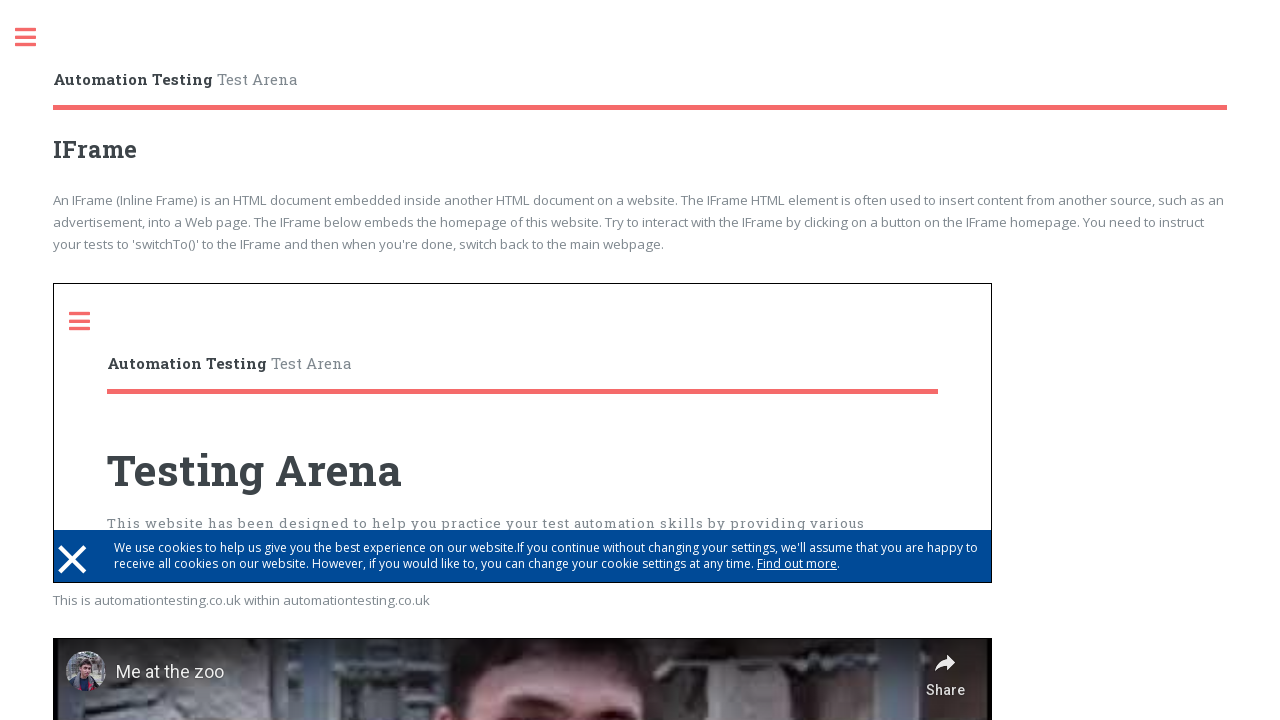

Clicked sidebar link within iframe at (90, 321) on iframe >> nth=0 >> internal:control=enter-frame >> a[href='#sidebar']
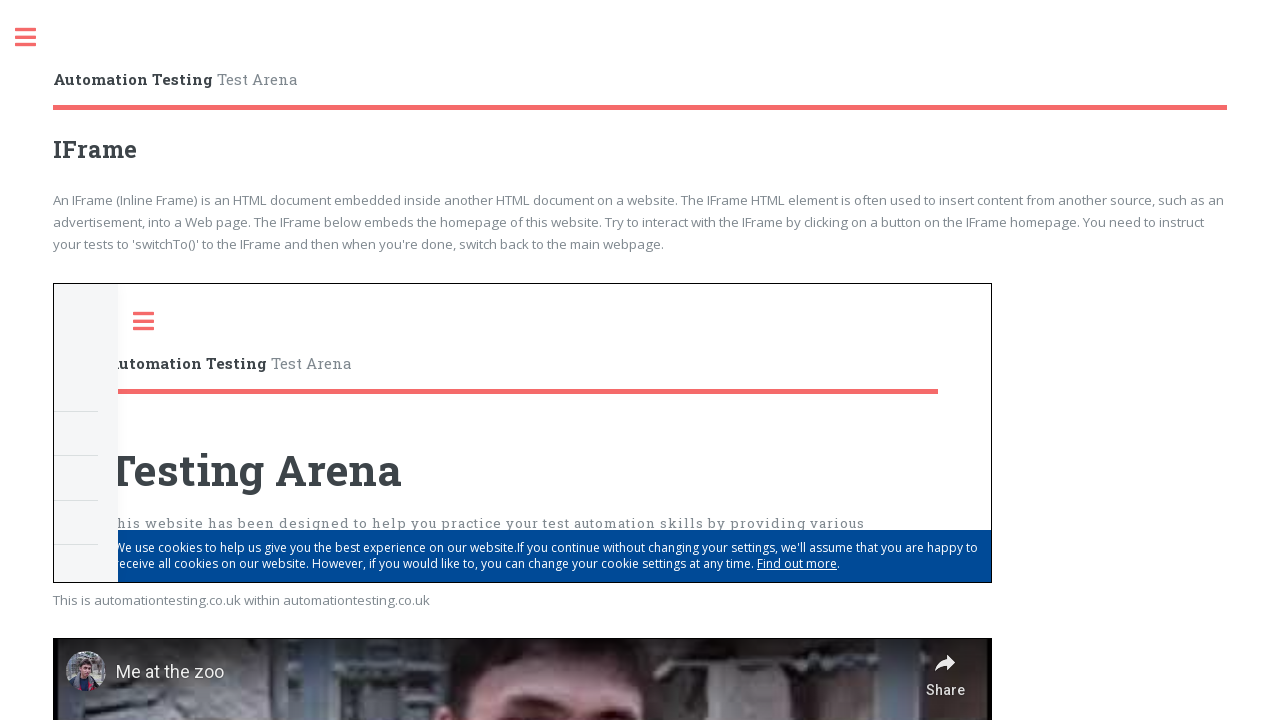

Clicked popups link within iframe at (198, 433) on iframe >> nth=0 >> internal:control=enter-frame >> a[href='popups.html']
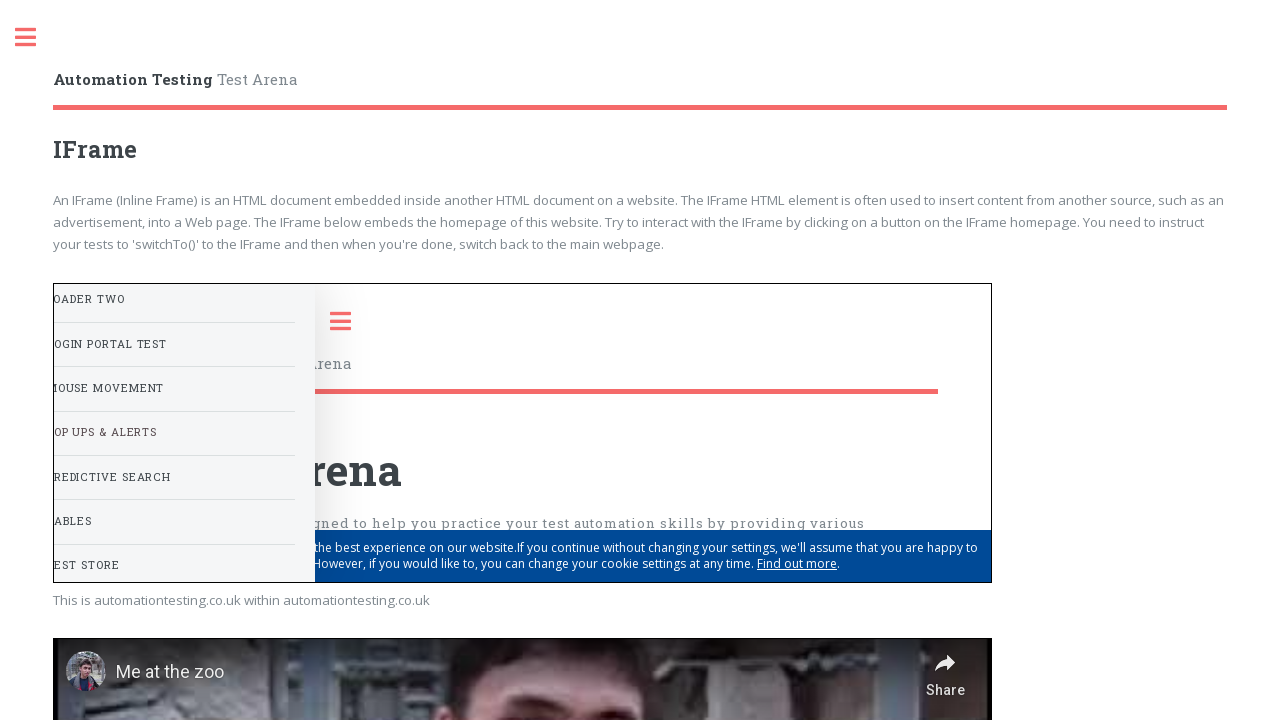

Waited 1 second for navigation within iframe to complete
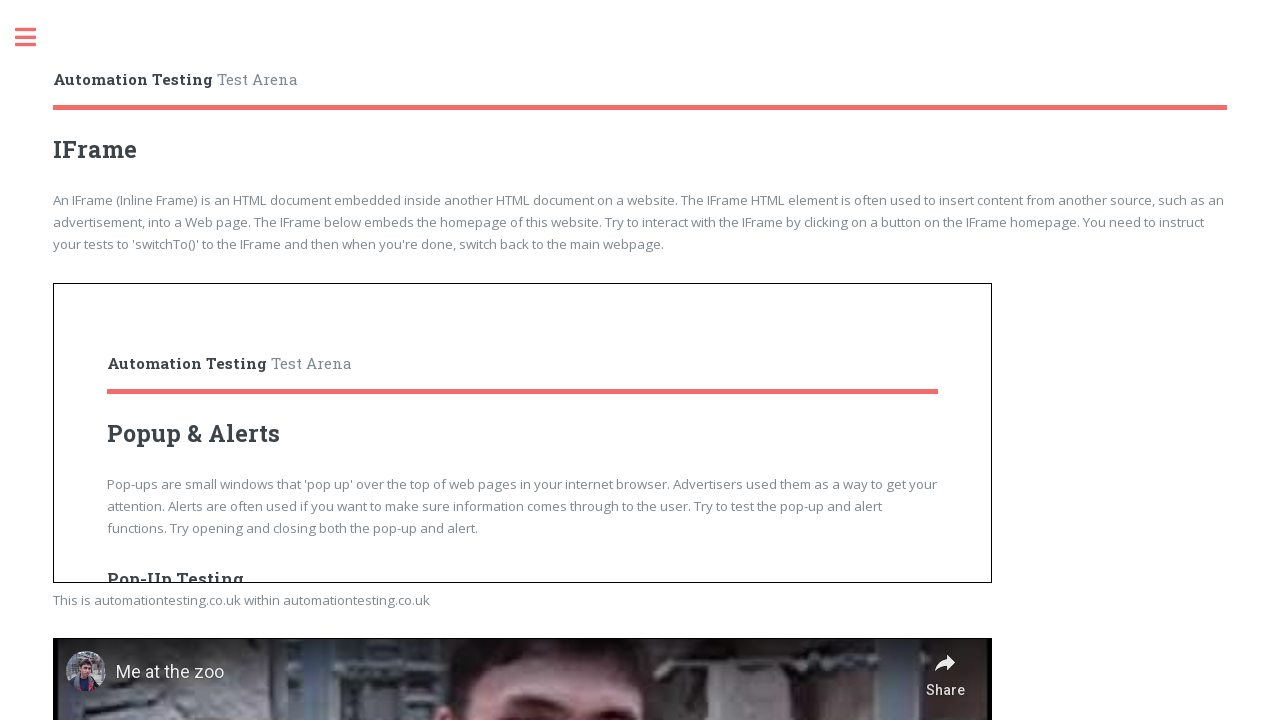

Set up dialog handler to accept alerts
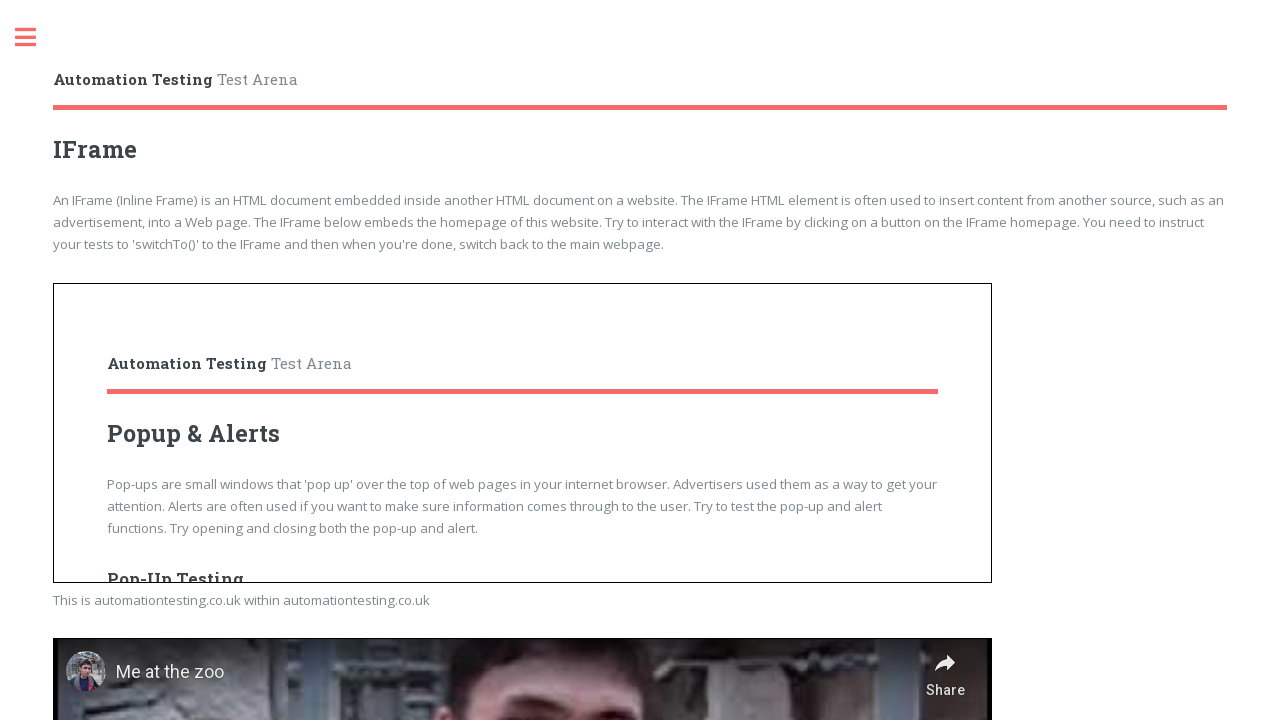

Clicked button in second row of iframe that triggers alert at (185, 496) on iframe >> nth=0 >> internal:control=enter-frame >> div.row:nth-of-type(2) button
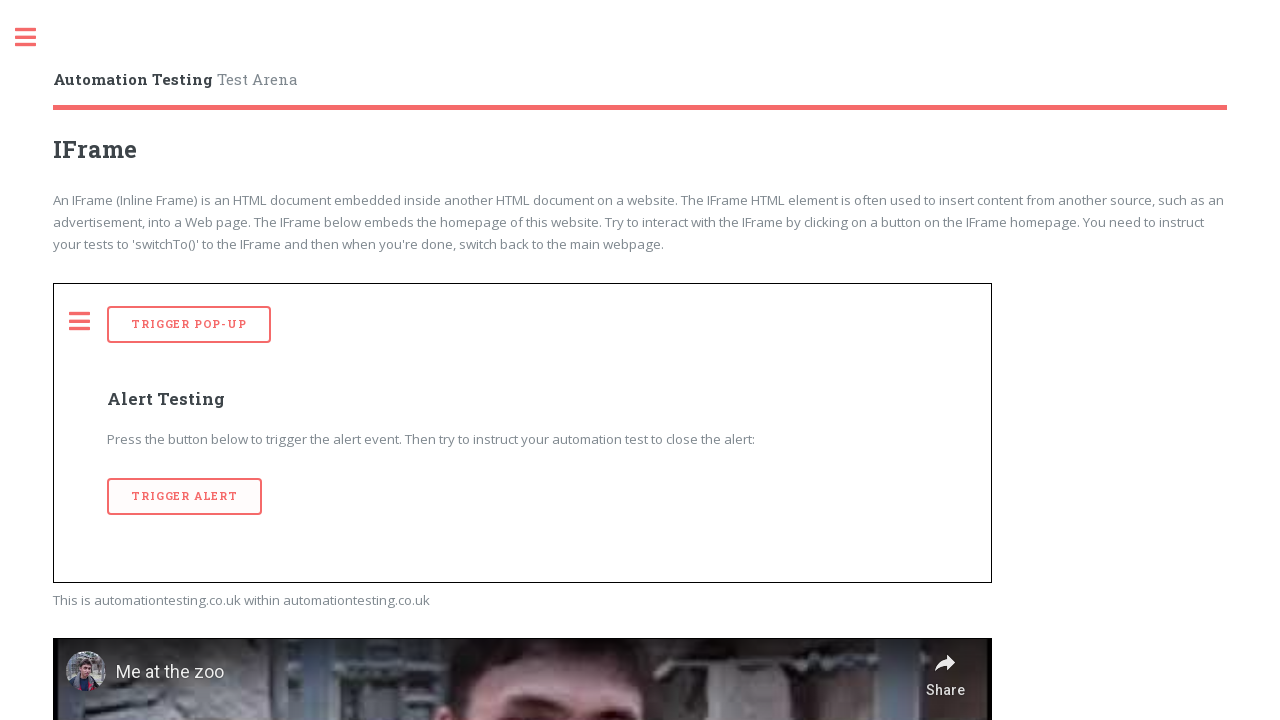

Waited 500ms for alert to be handled
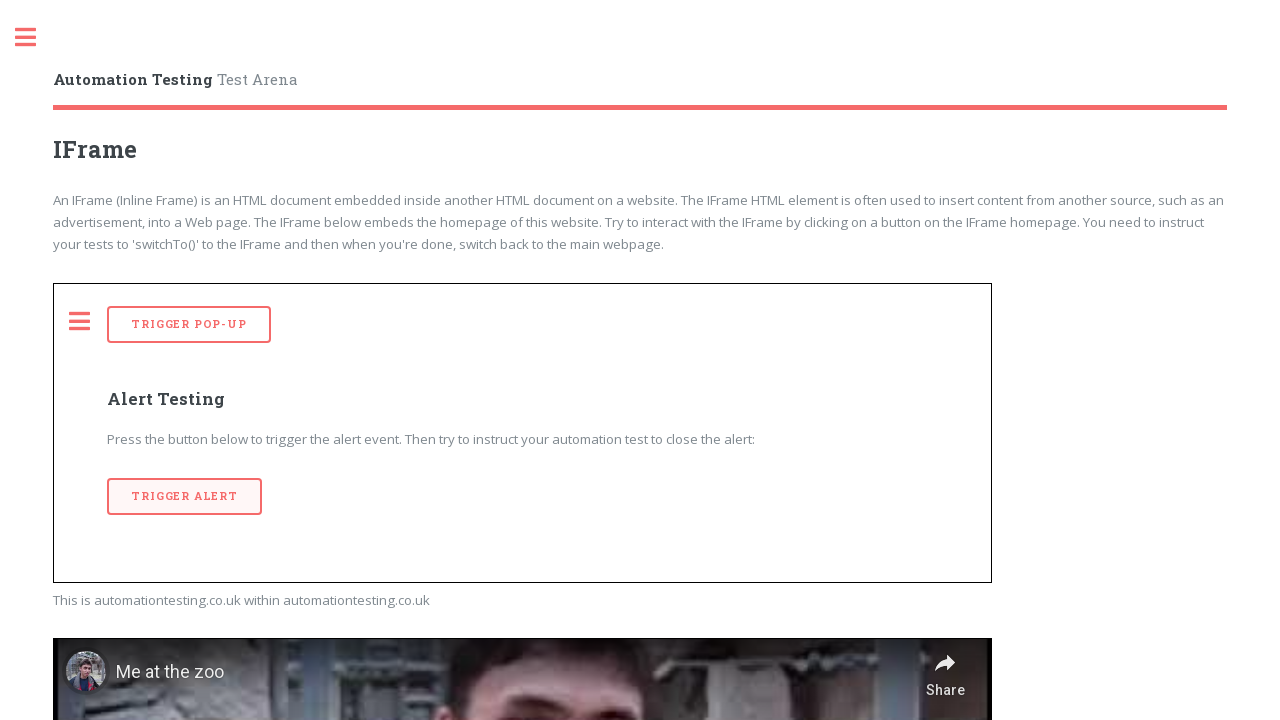

Located all iframes on the main page
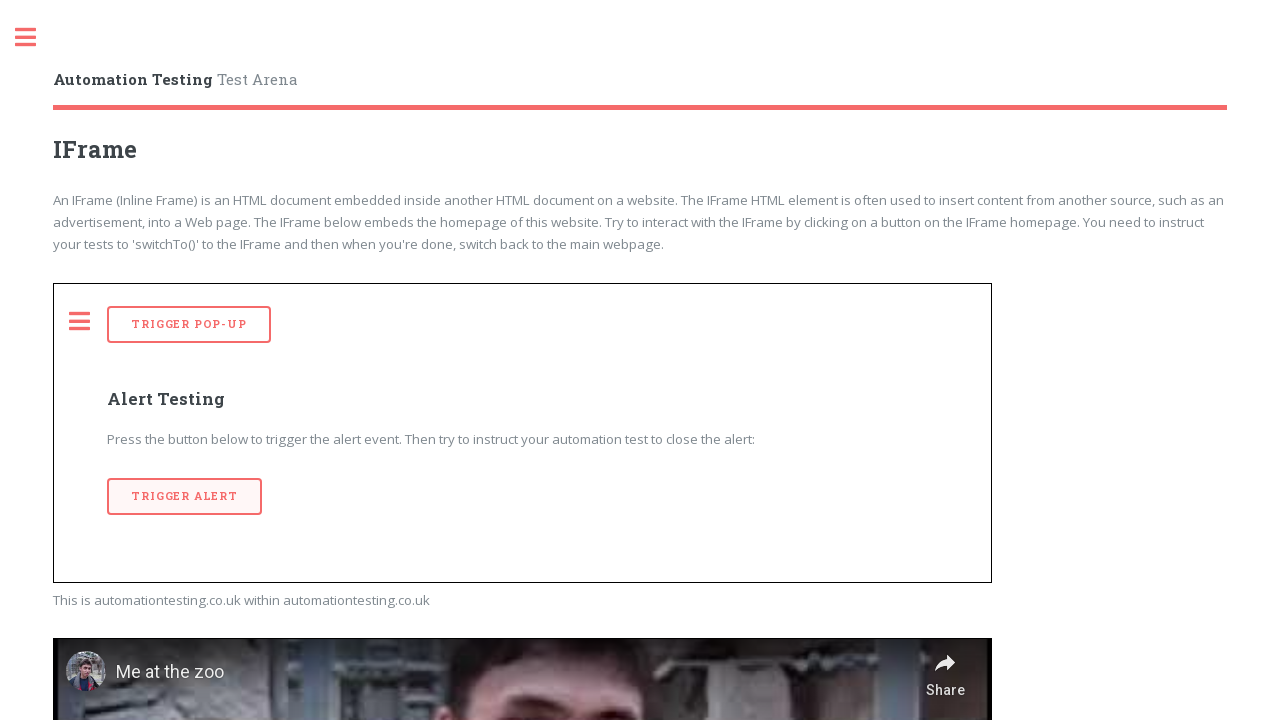

Verified that there are exactly 2 iframes on the main page
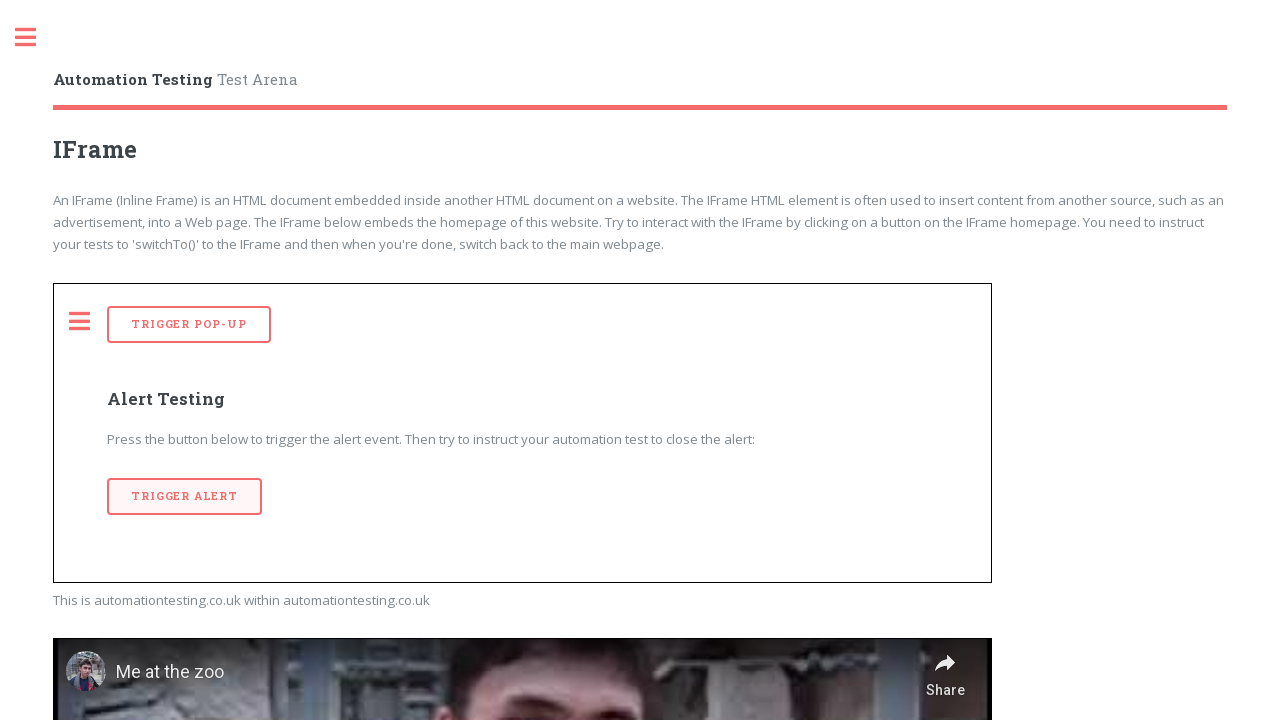

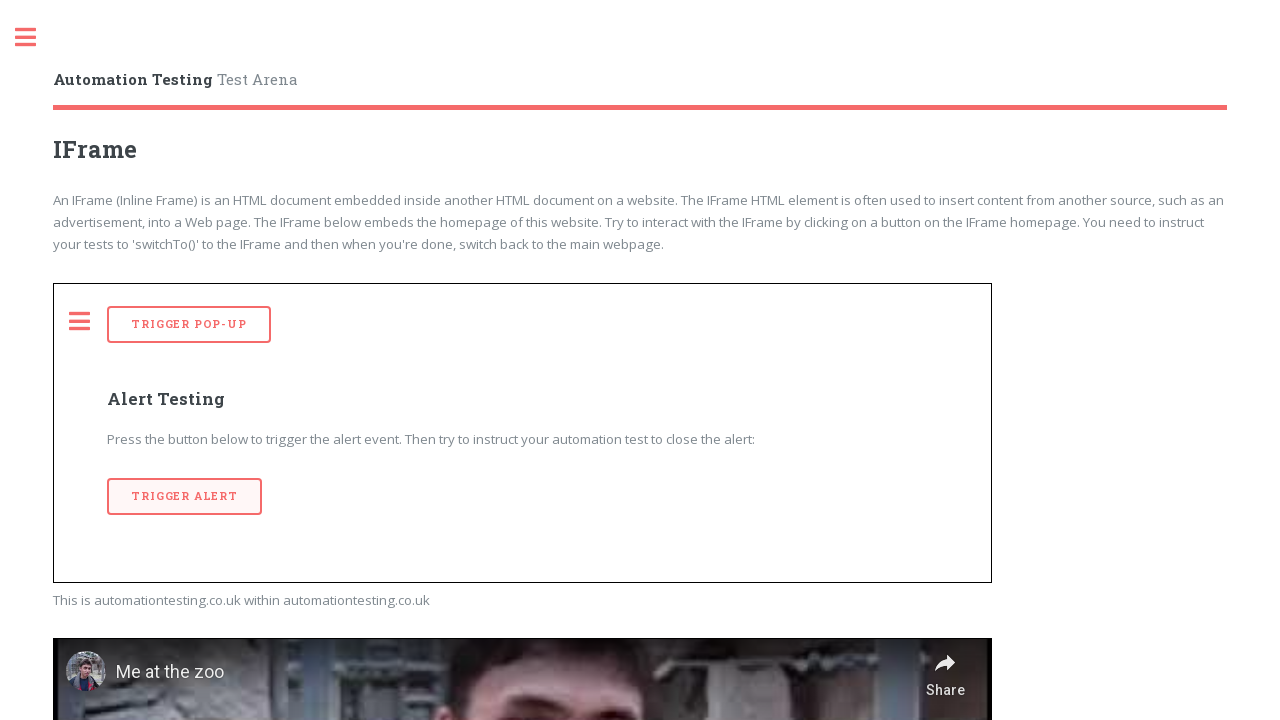